Tests window switching functionality by clicking a link that opens a new window, switching to the new window to verify its content, and then switching back to the original window.

Starting URL: https://the-internet.herokuapp.com/windows

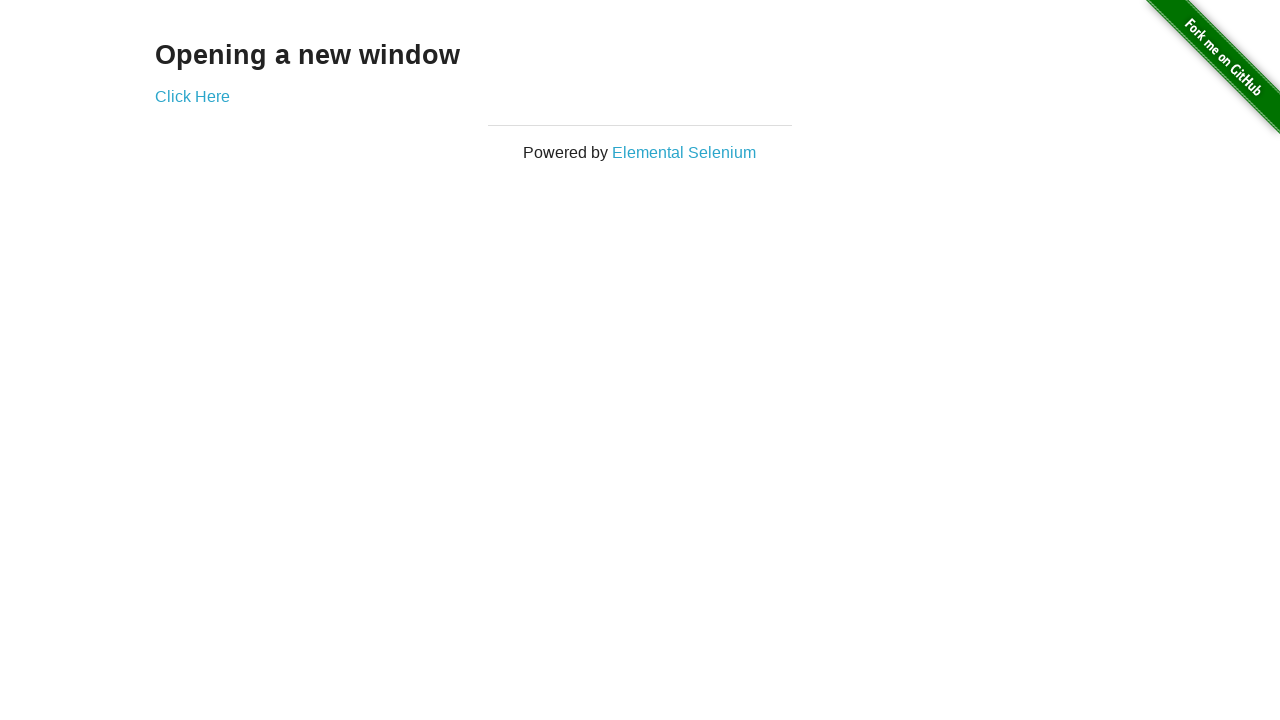

Waited for 'Opening a new window' text on initial page
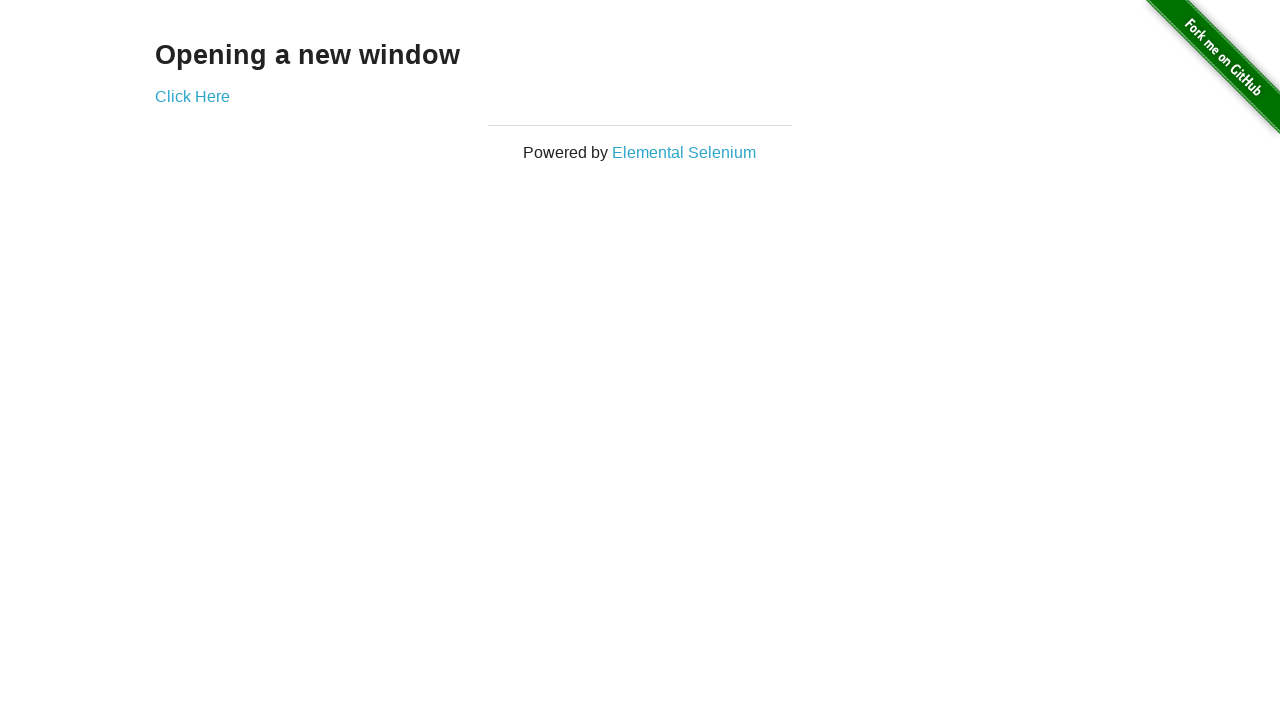

Verified initial page title is 'The Internet'
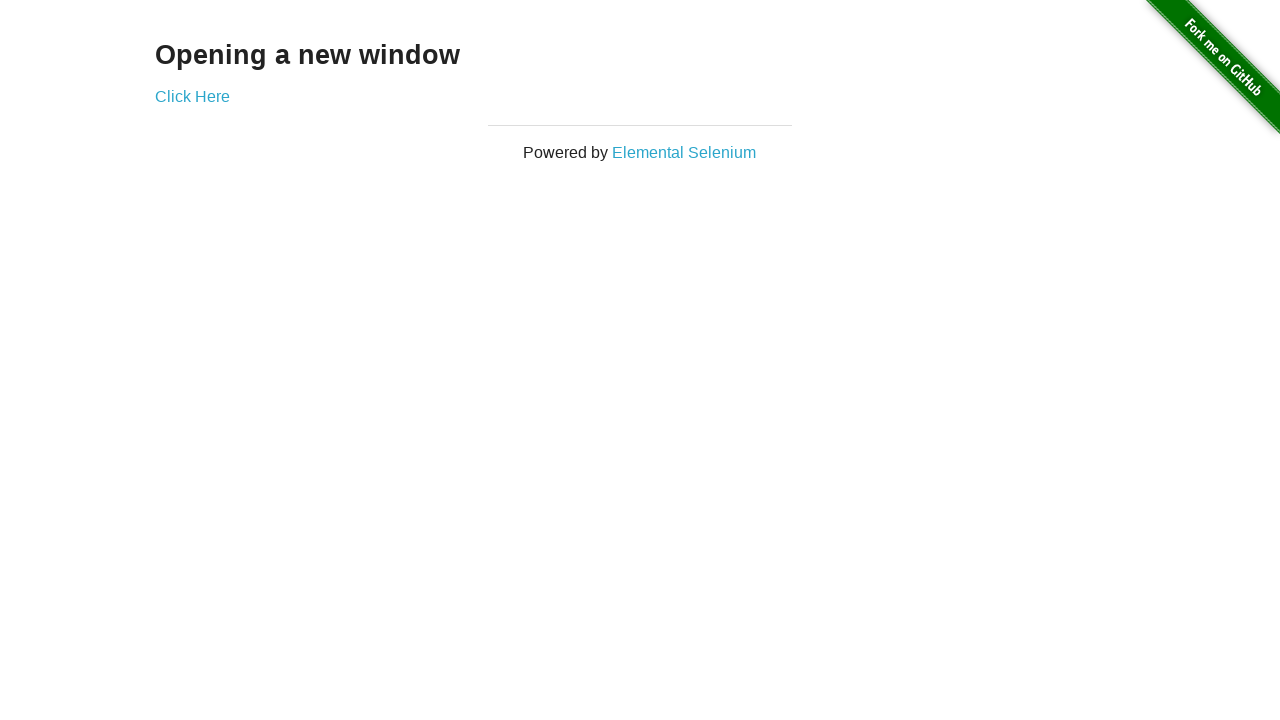

Clicked 'Click Here' link to open new window at (192, 96) on text=Click Here
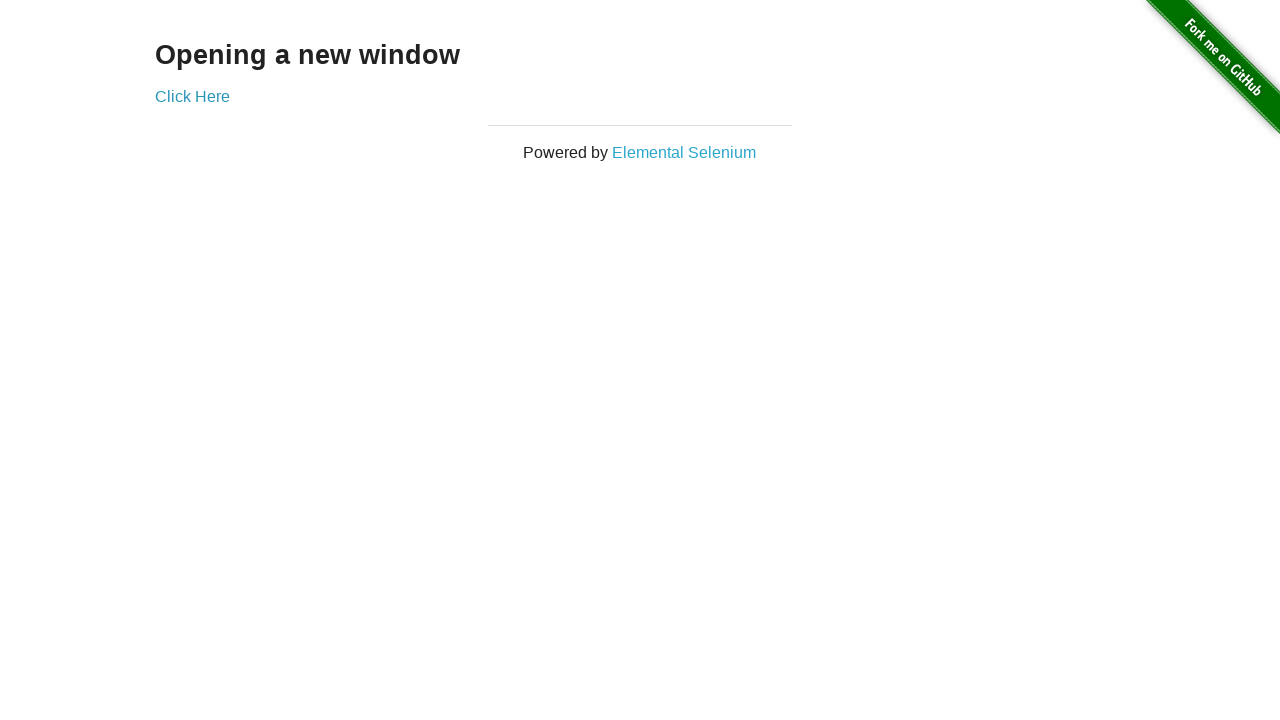

Retrieved new window/page object
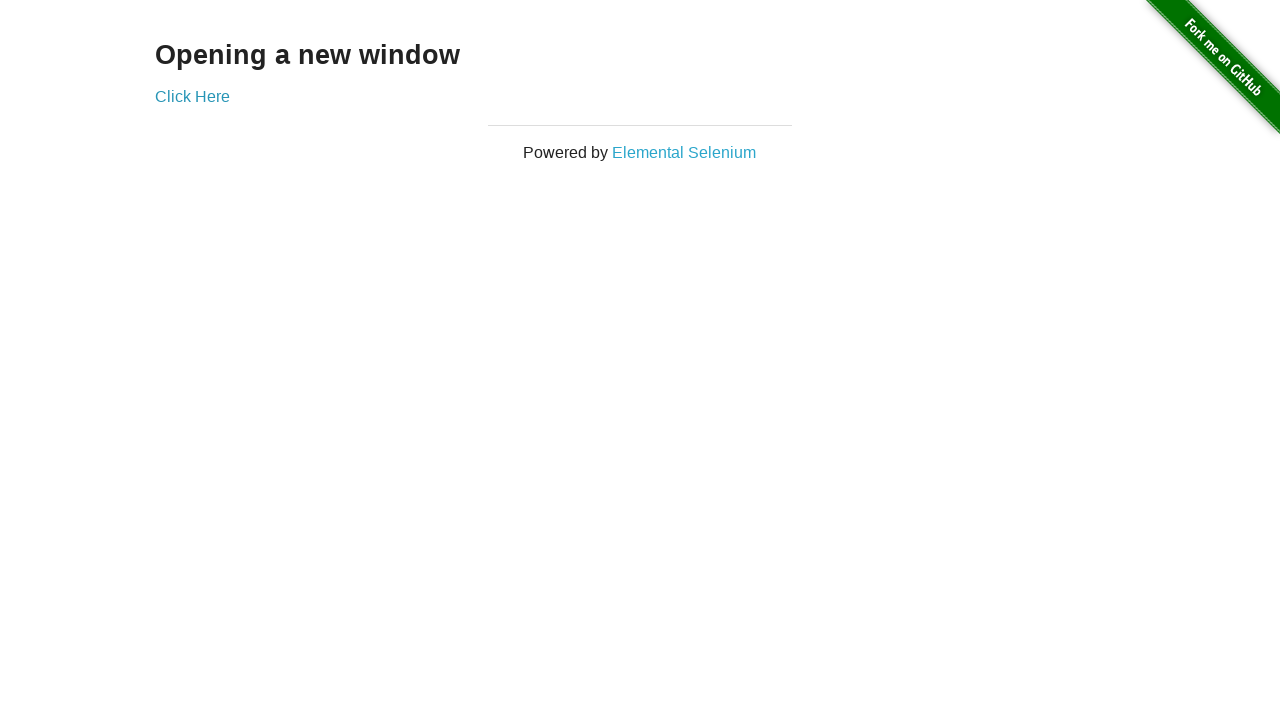

Waited for new page to load
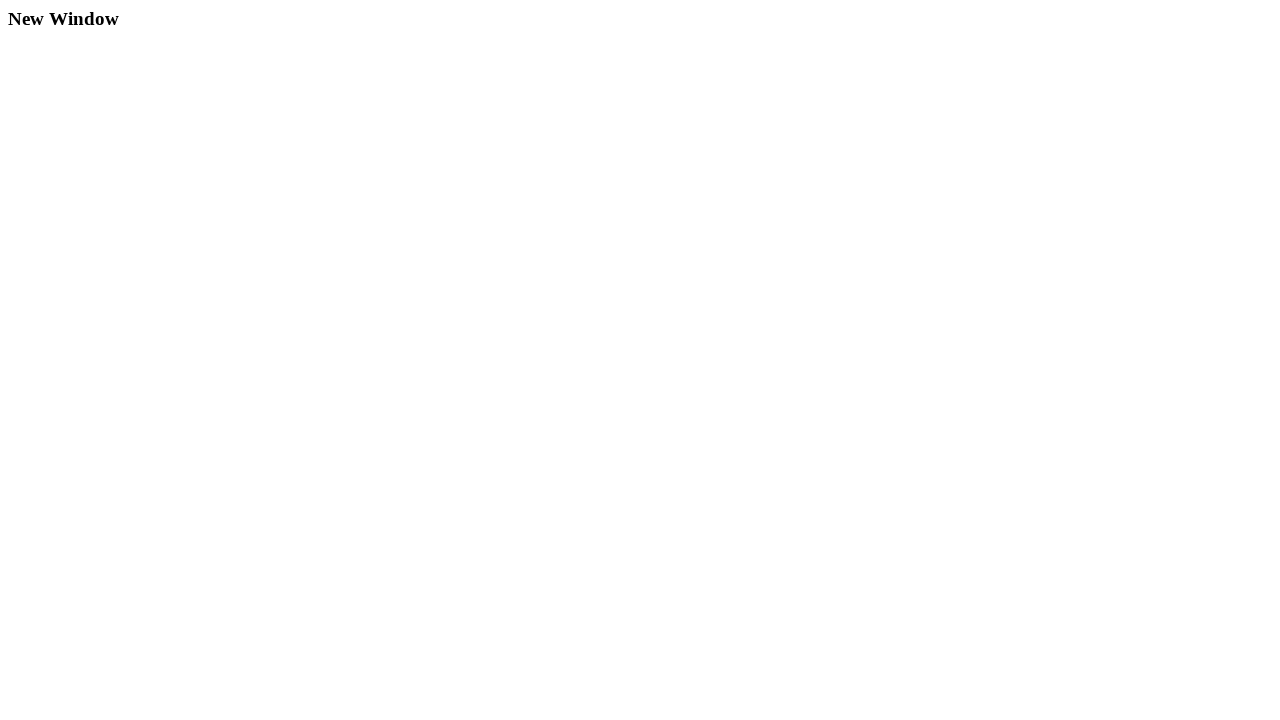

Verified new window title is 'New Window'
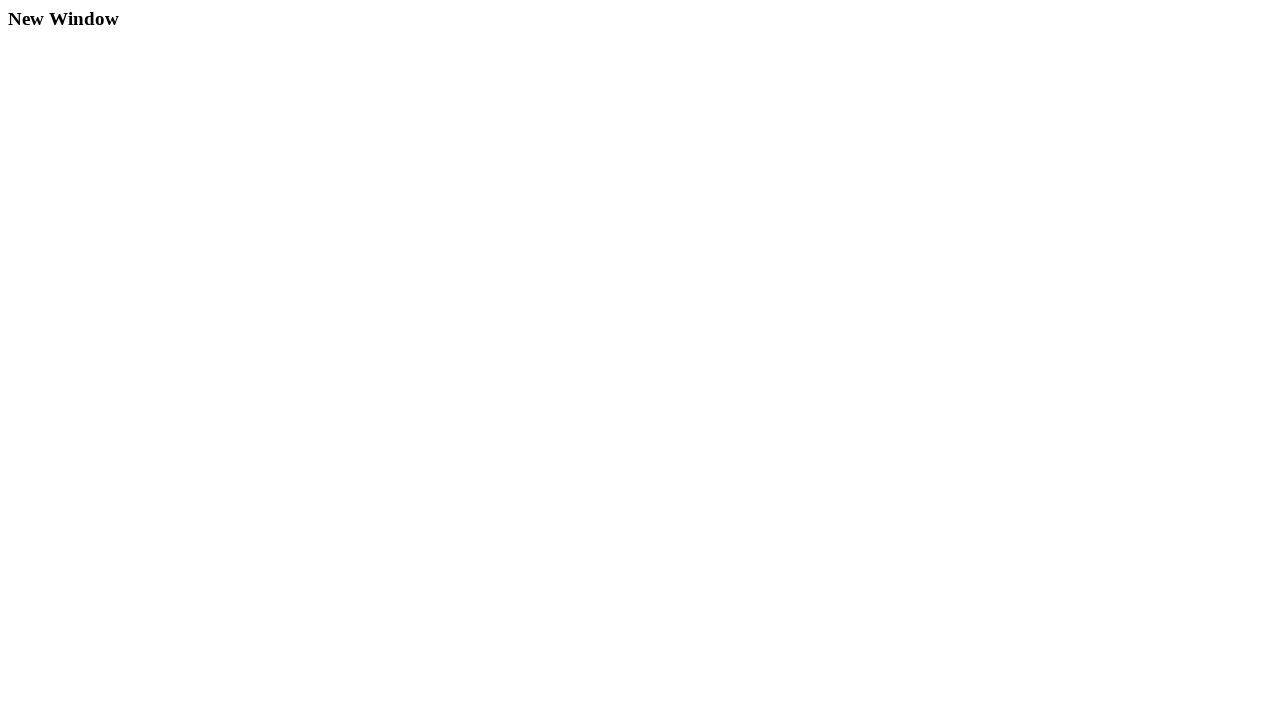

Waited for 'New Window' text on new page
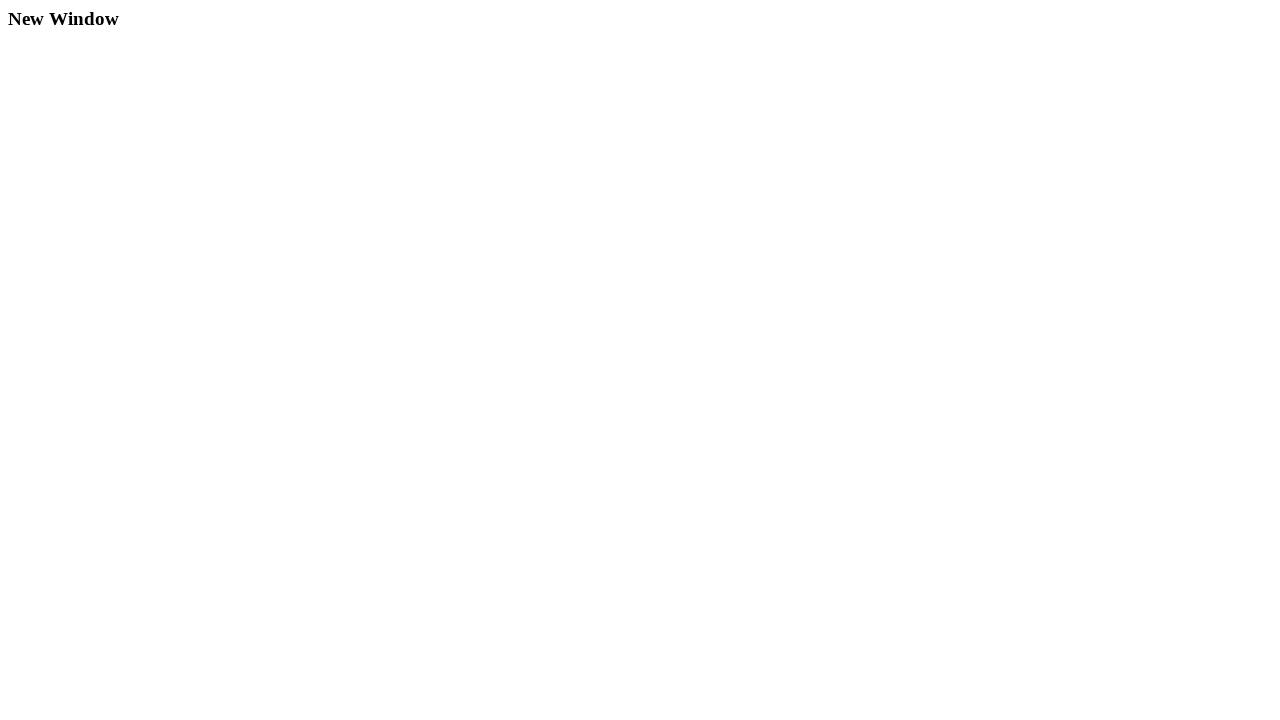

Switched back to original window and verified title is 'The Internet'
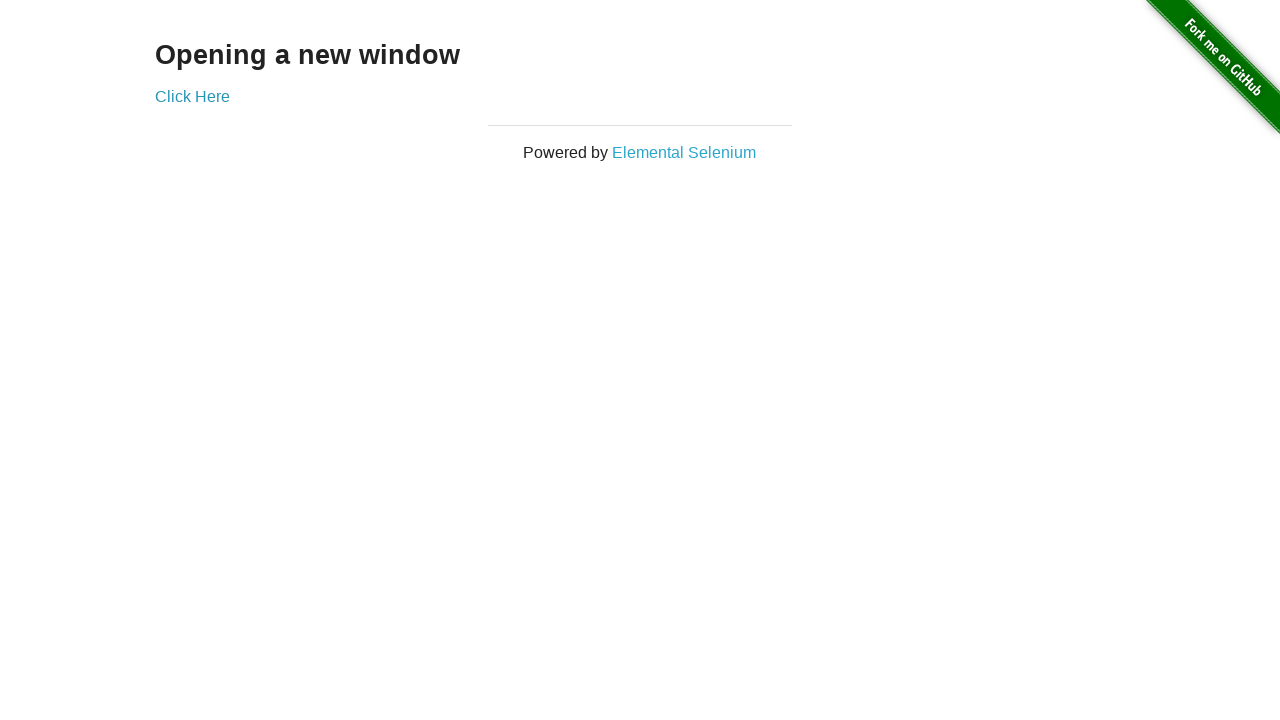

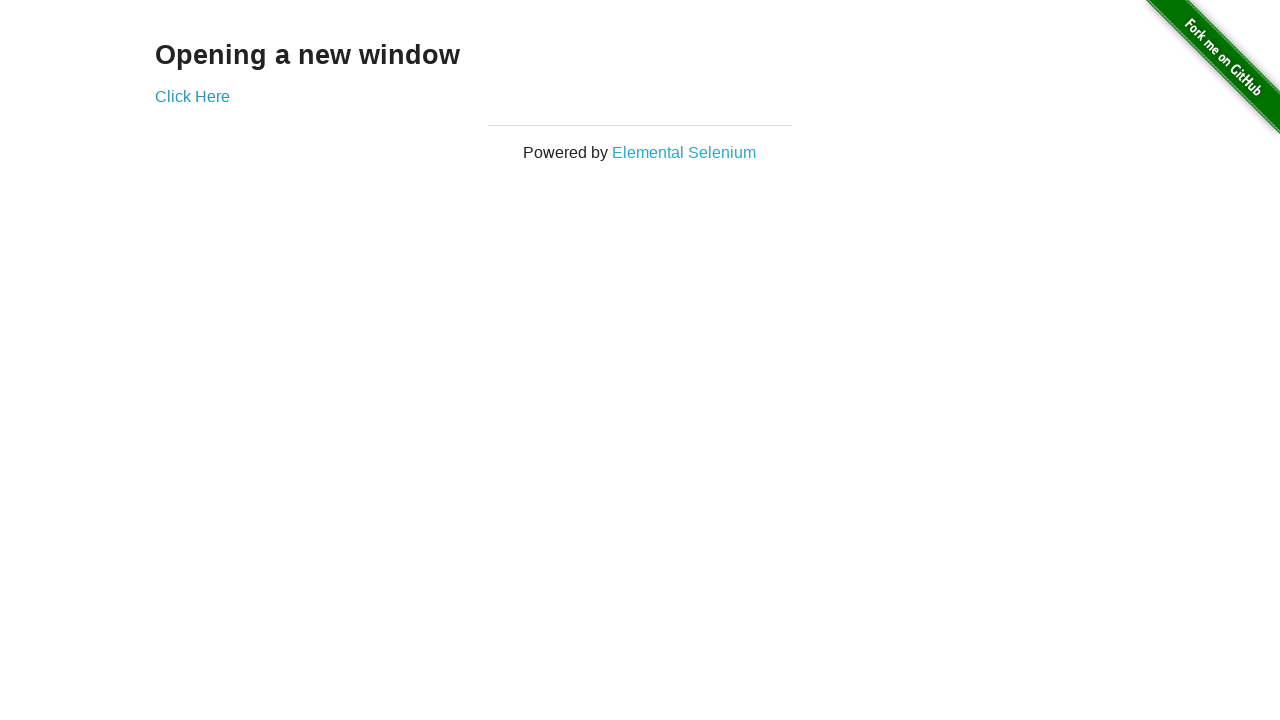